Tests the ParaBank user registration form by filling out all required fields (personal information, address, contact details, and account credentials) and submitting the form.

Starting URL: https://parabank.parasoft.com/parabank/register.htm

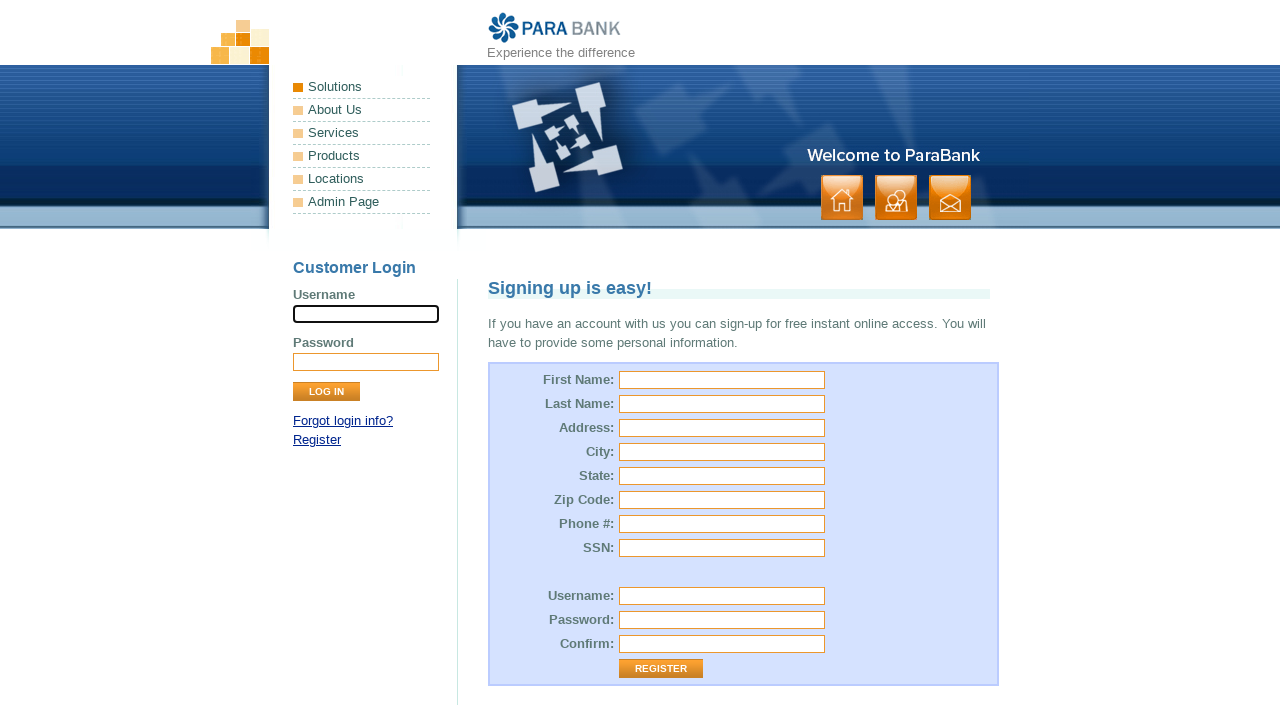

Filled first name field with 'Marcus' on #customer\.firstName
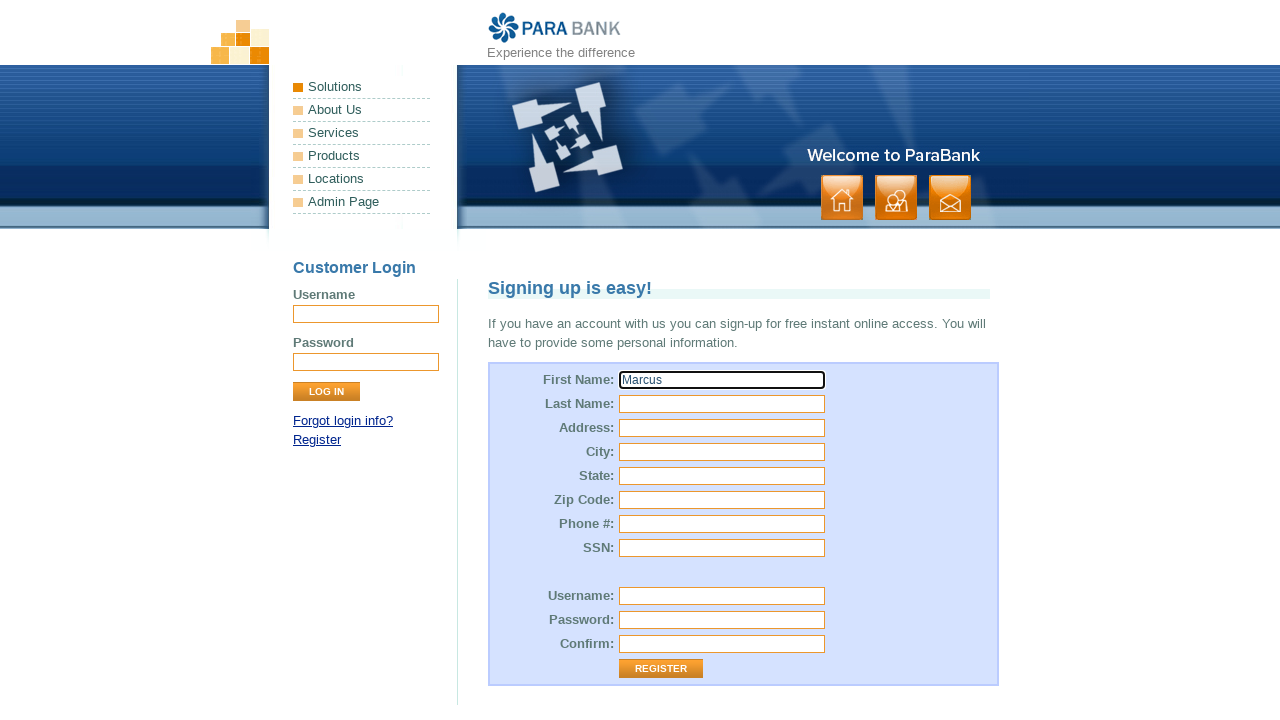

Filled last name field with 'Thompson' on input[name='customer.lastName']
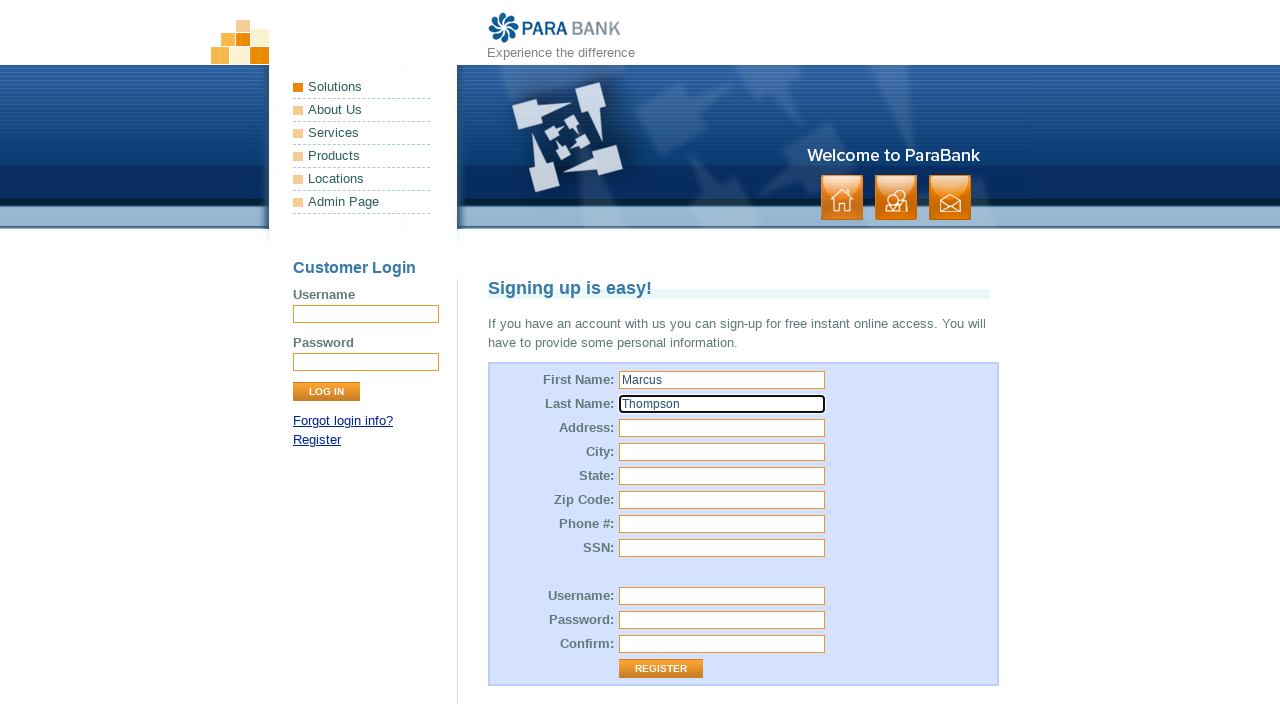

Filled street address field with '742 Evergreen Terrace' on #customer\.address\.street
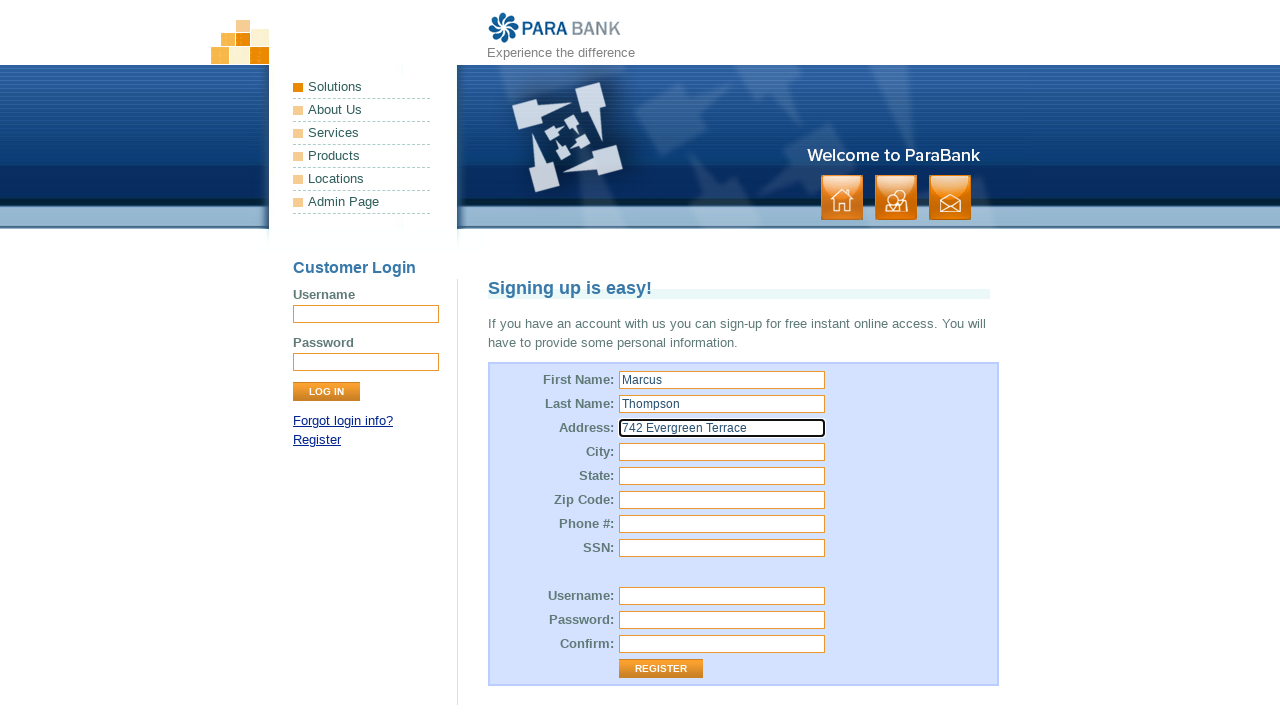

Filled city field with 'Springfield' on input[name='customer.address.city']
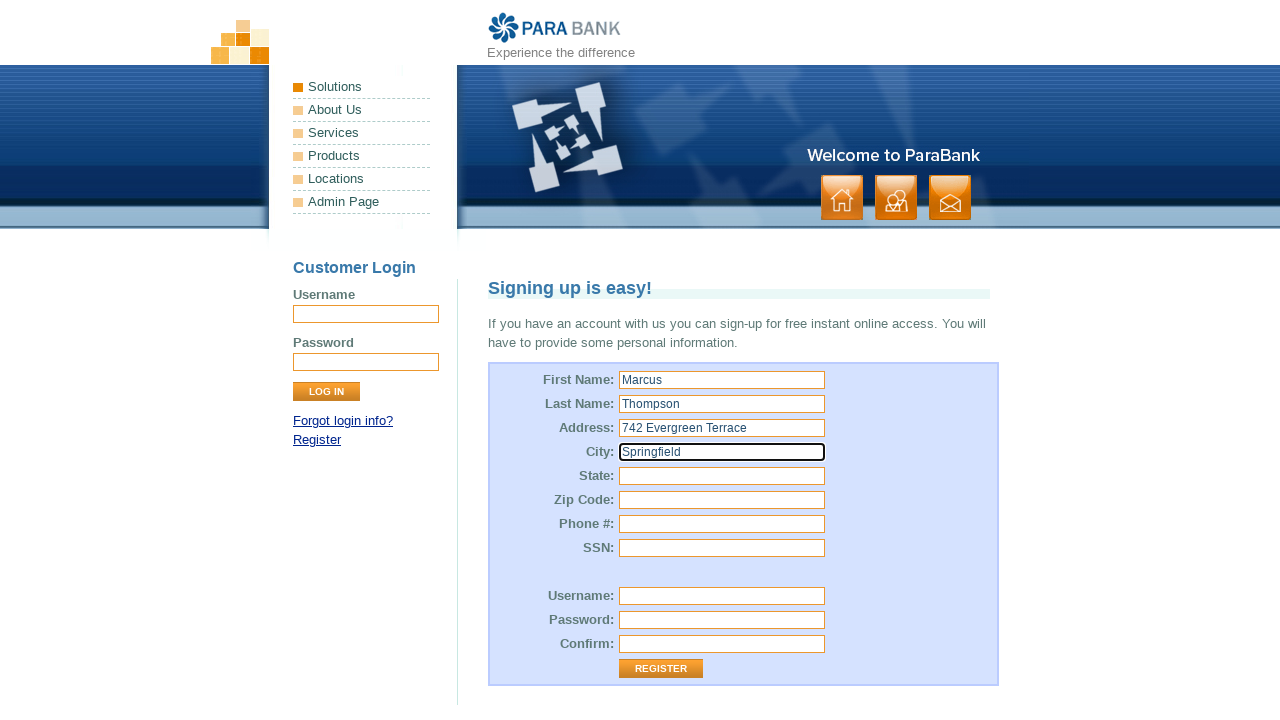

Filled state field with 'Oregon' on #customer\.address\.state
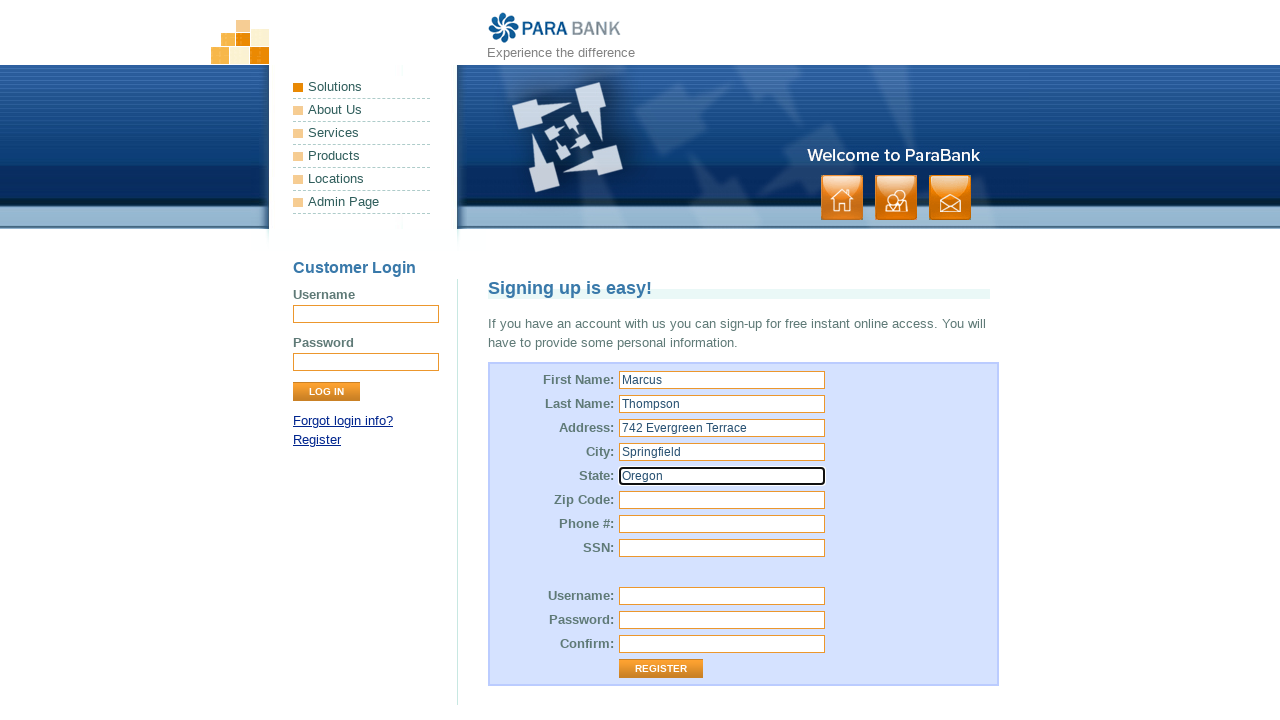

Filled zip code field with '97403' on input[name='customer.address.zipCode']
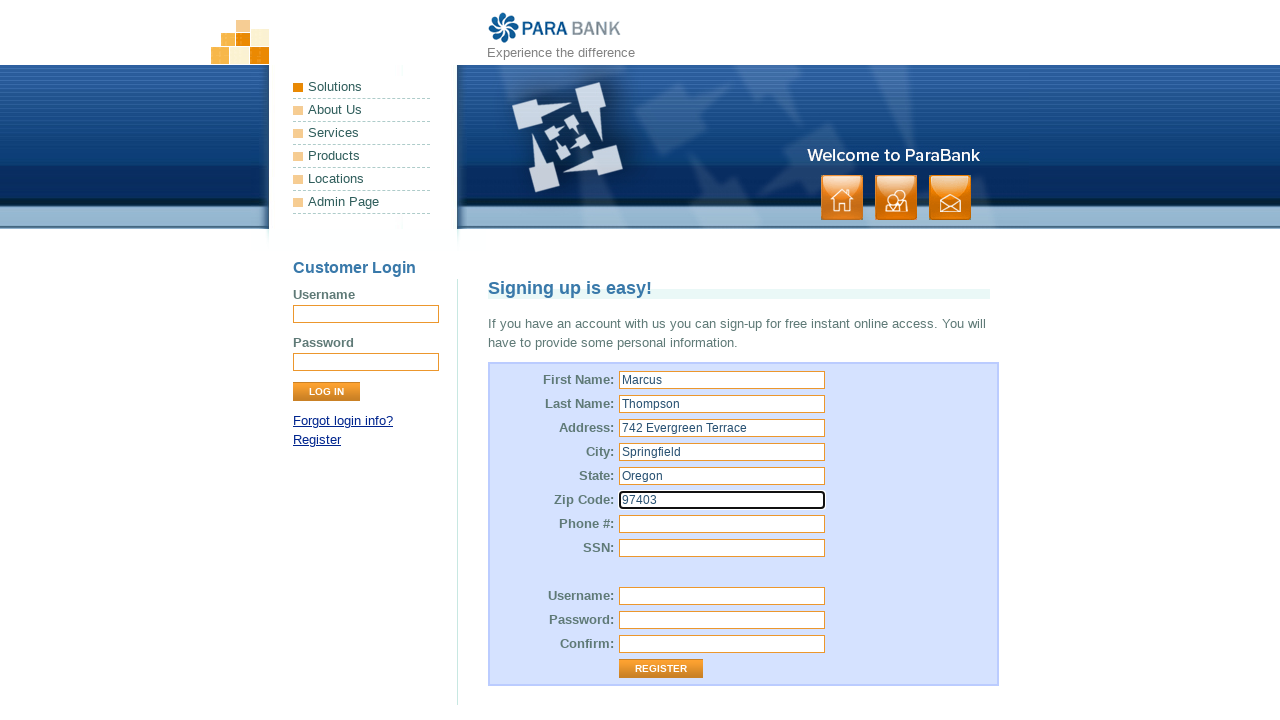

Filled phone number field with '541-555-0198' on #customer\.phoneNumber
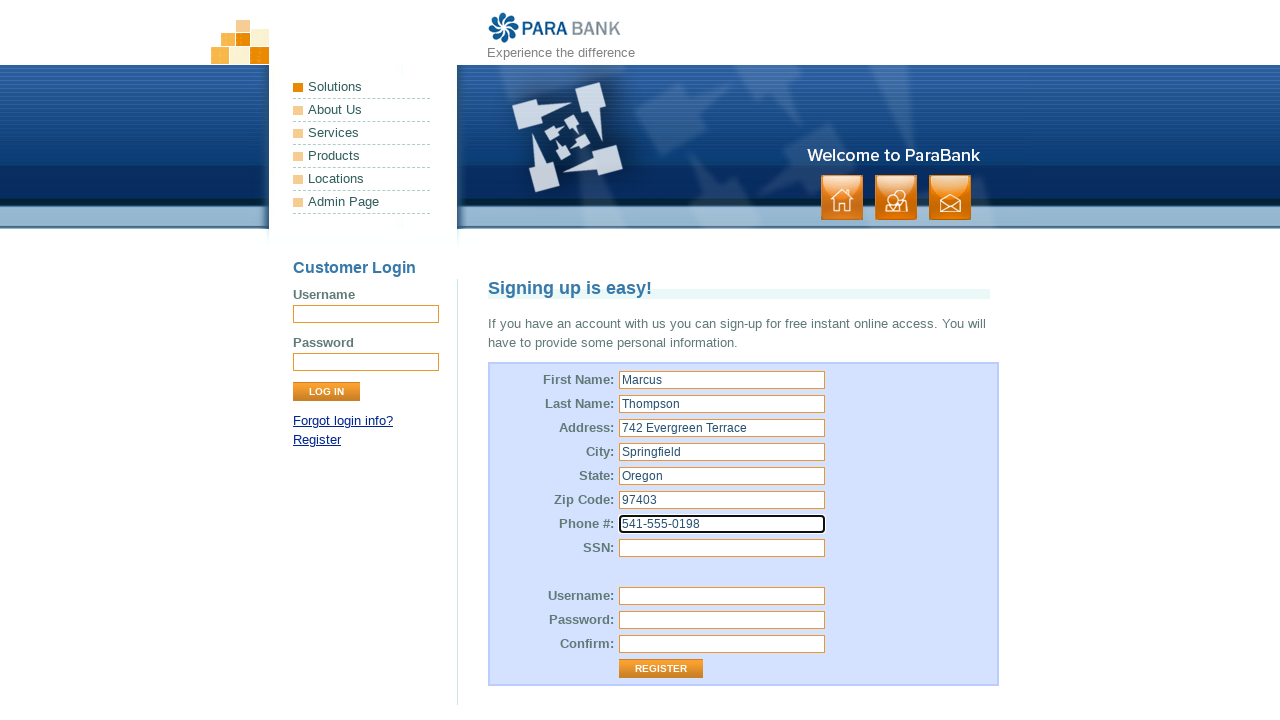

Filled SSN field with '987-65-4321' on input[name='customer.ssn']
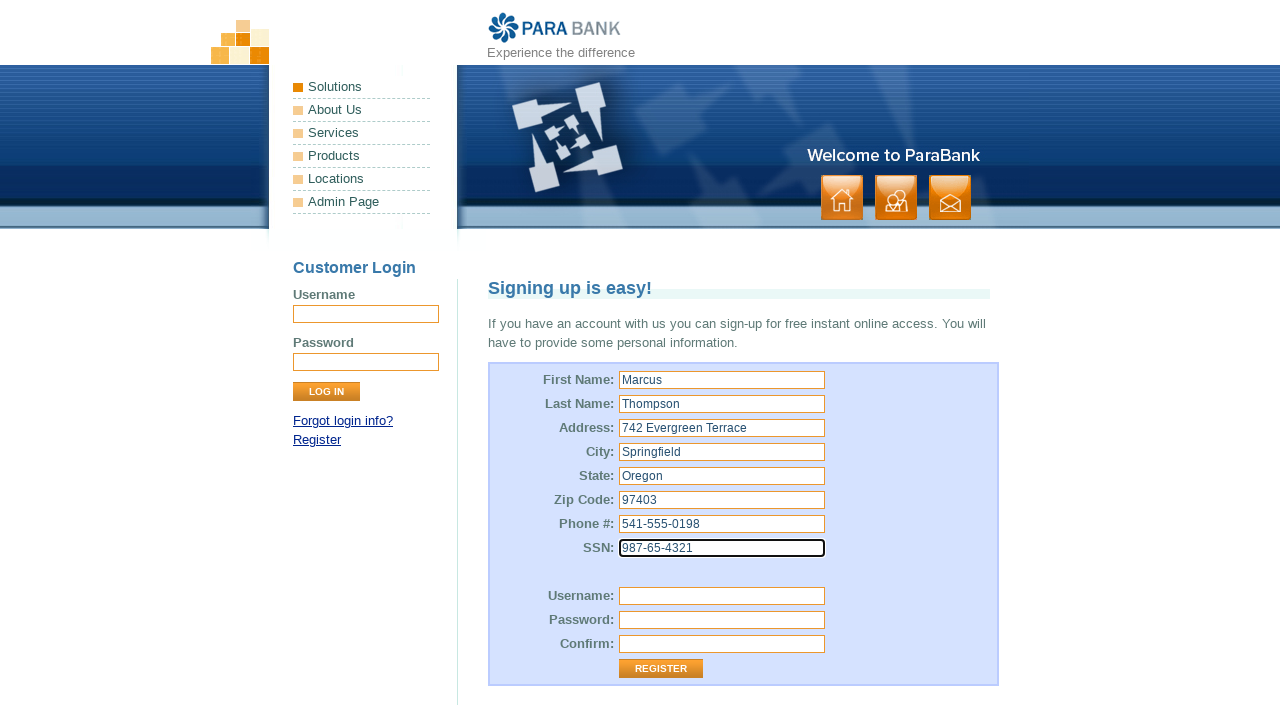

Filled username field with 'mthompson2024' on #customer\.username
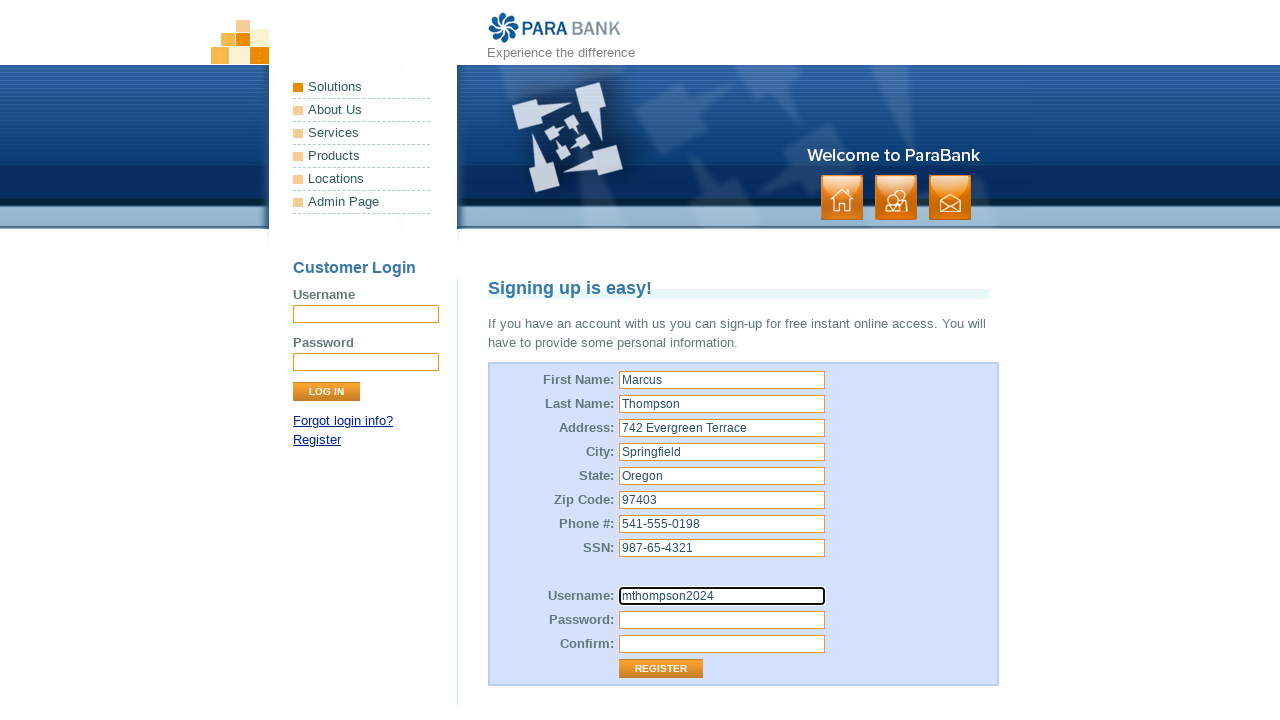

Filled password field with 'SecurePass456' on input[name='customer.password']
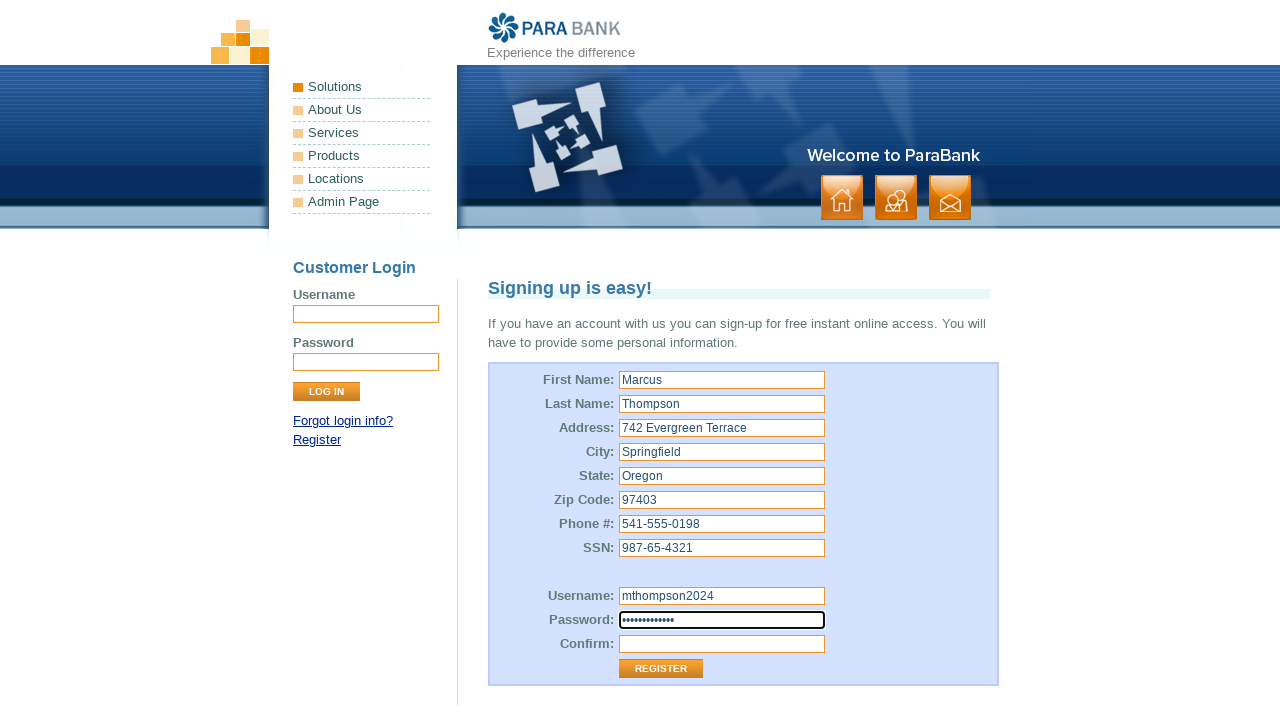

Filled confirm password field with 'SecurePass456' on #repeatedPassword
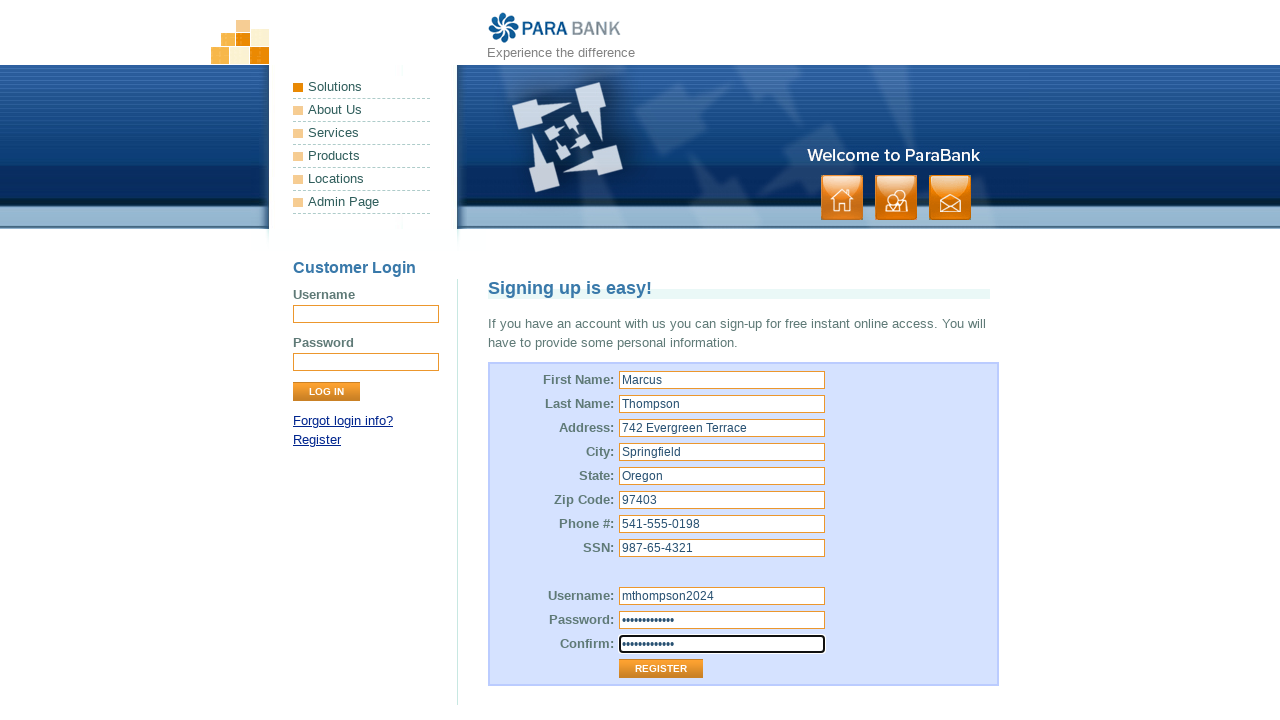

Clicked register button to submit the form at (896, 198) on .button
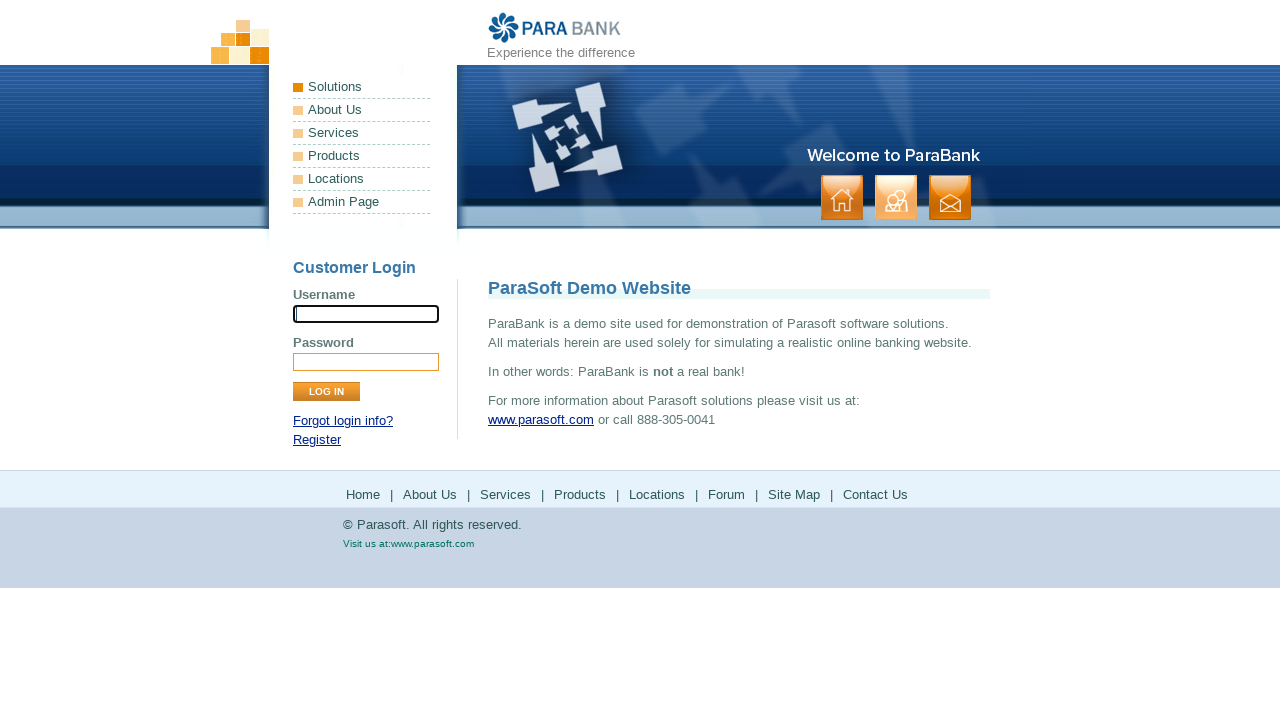

Waited for registration to complete and network to idle
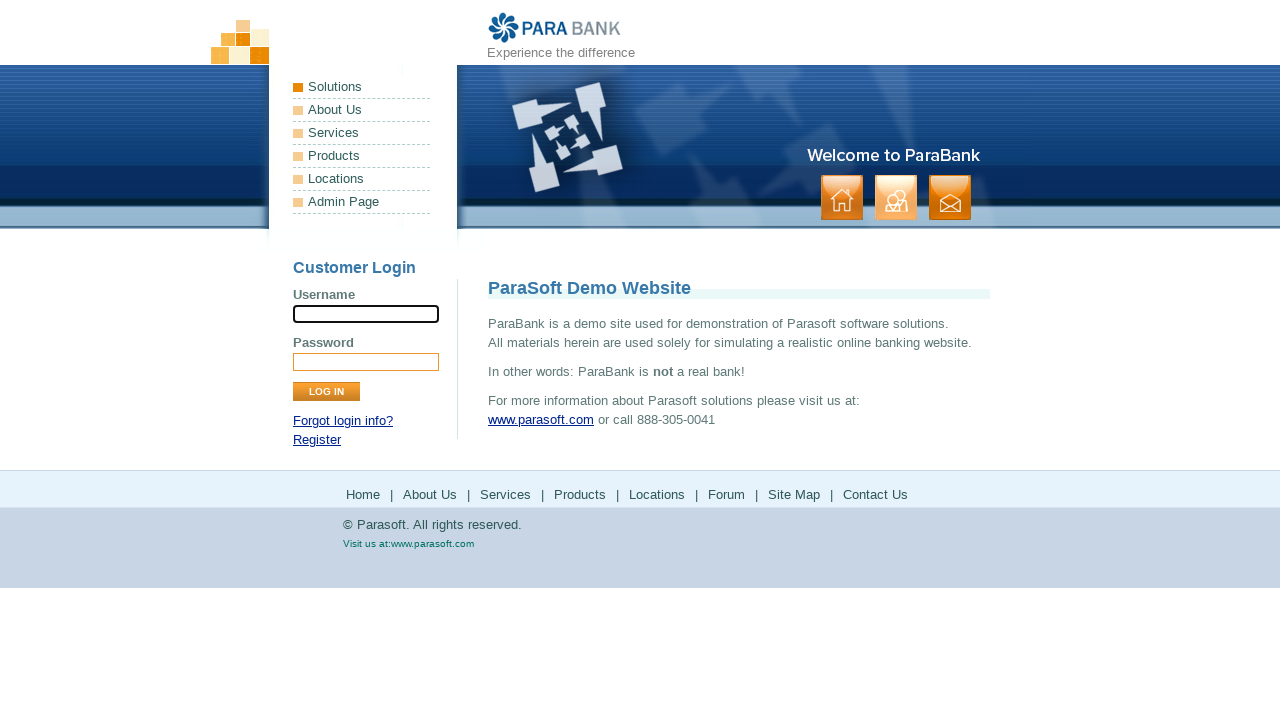

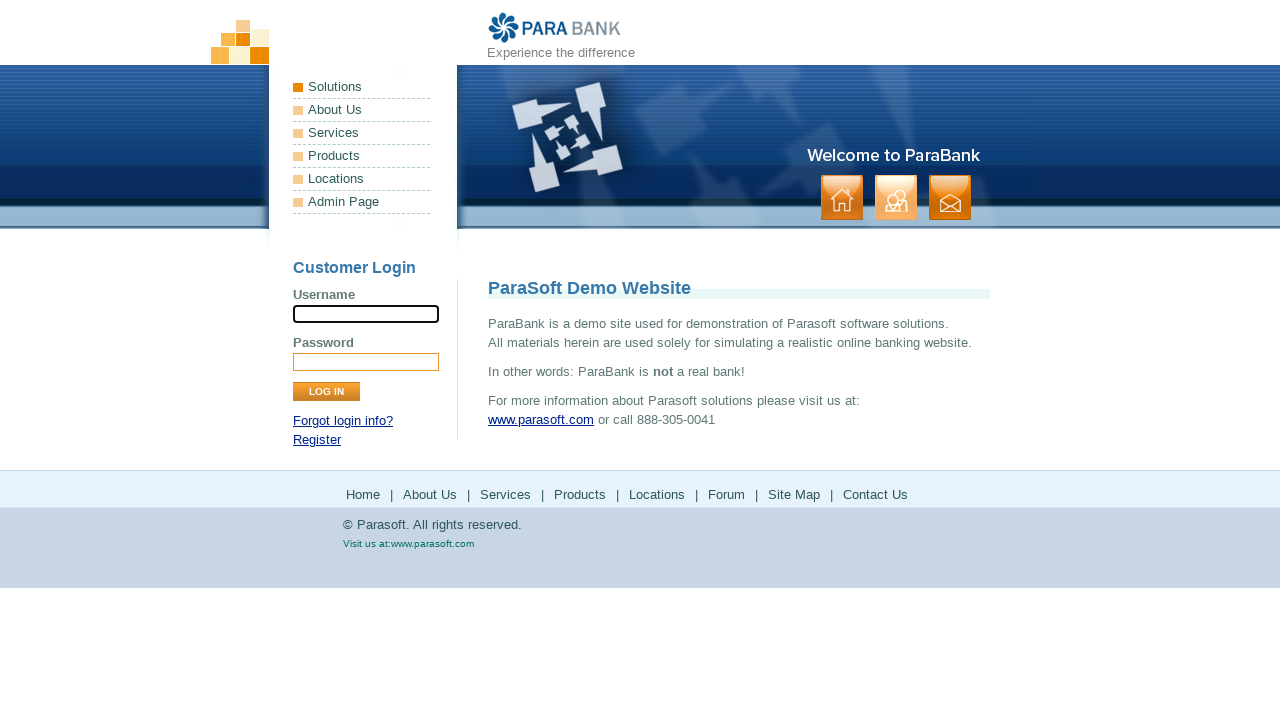